Navigates to YouTube homepage and waits for the main content section to load, verifying the page structure is present.

Starting URL: https://www.youtube.com/

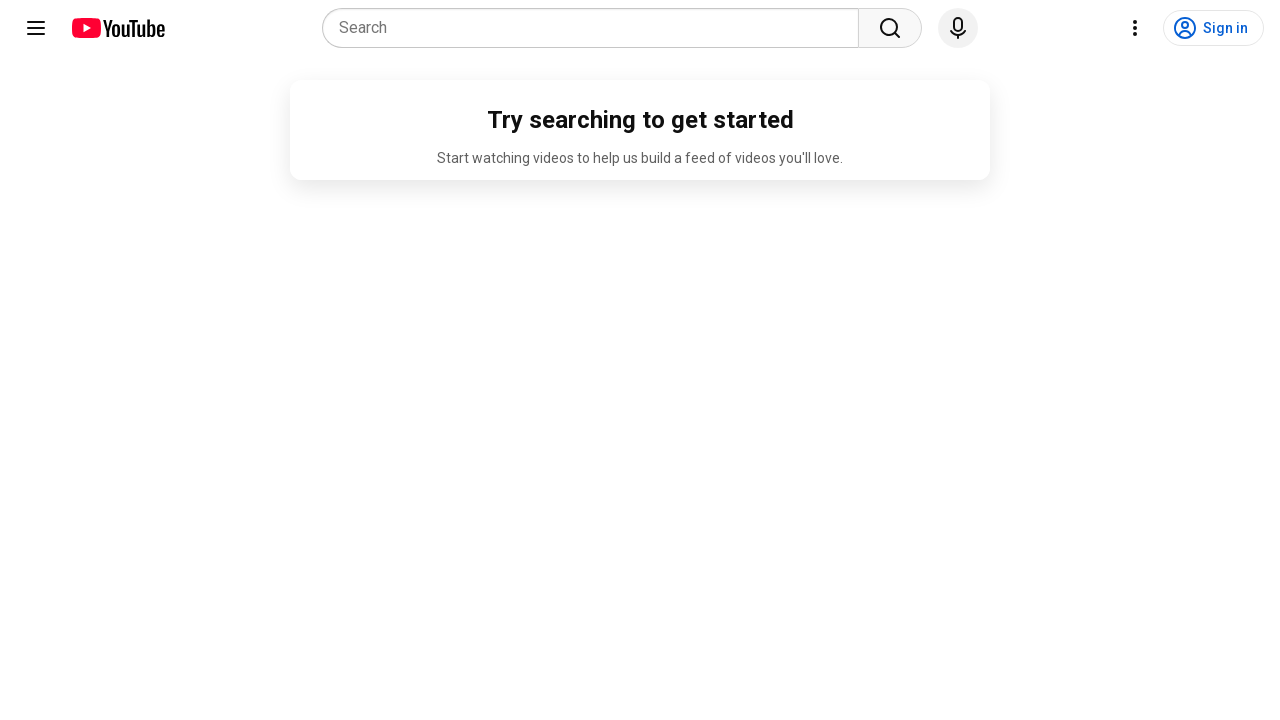

Navigated to YouTube homepage
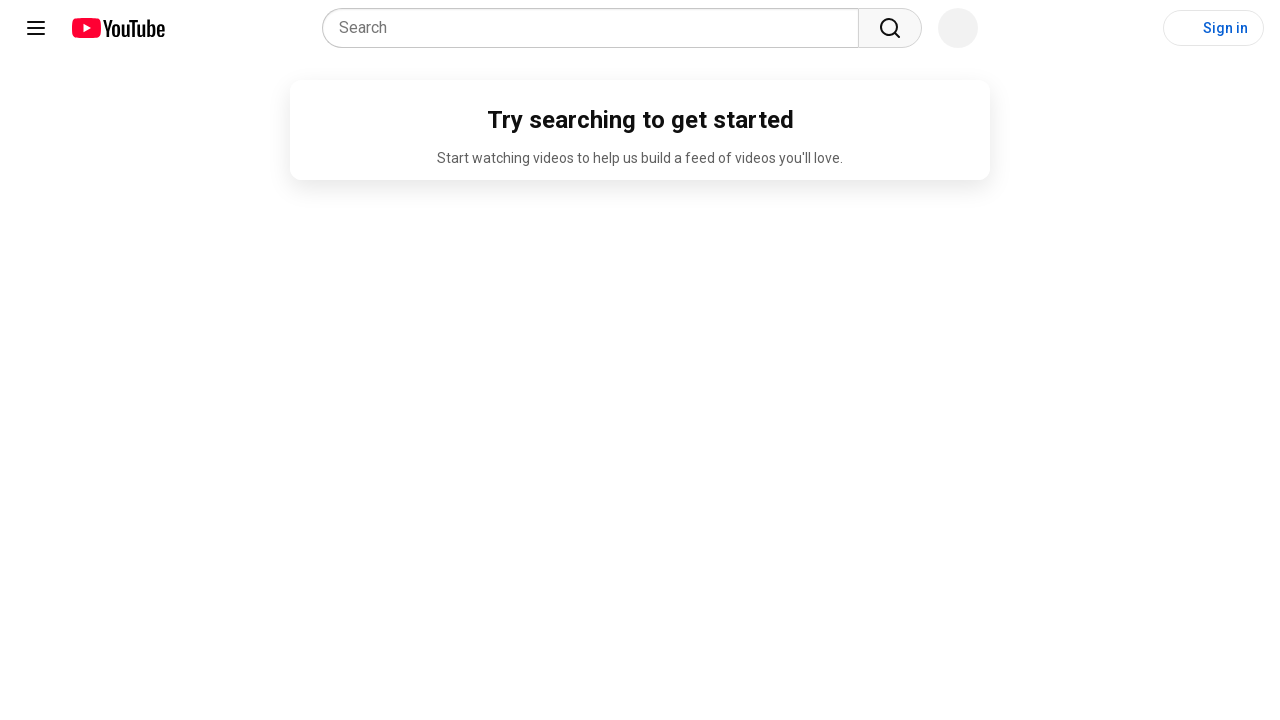

Main content section loaded on YouTube homepage
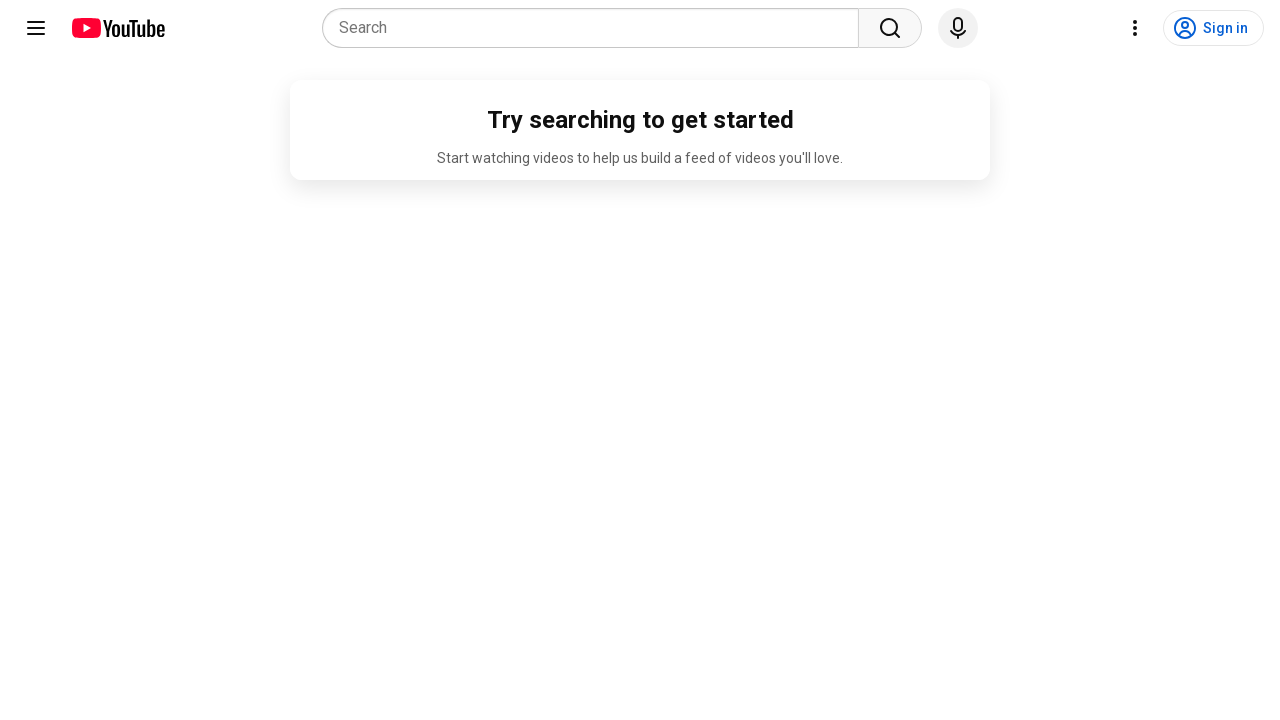

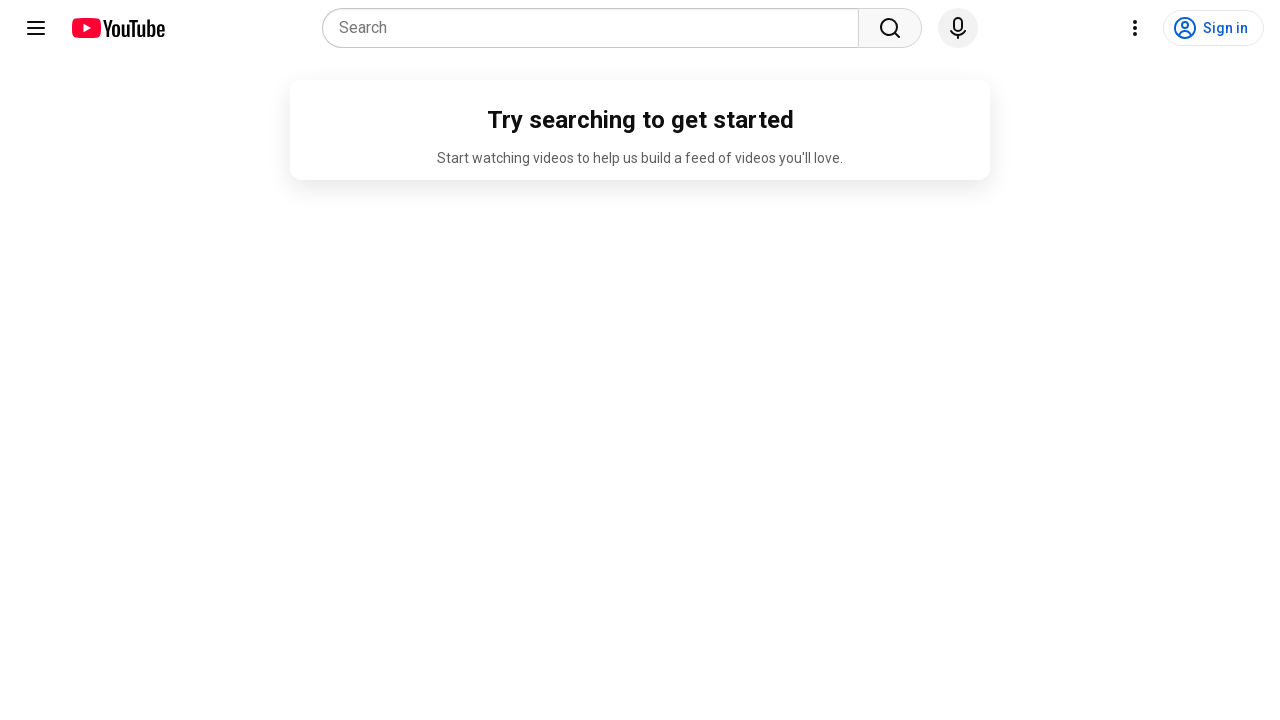